Navigates to the Arik Air website homepage and verifies the page loads successfully.

Starting URL: https://www.arikair.com/

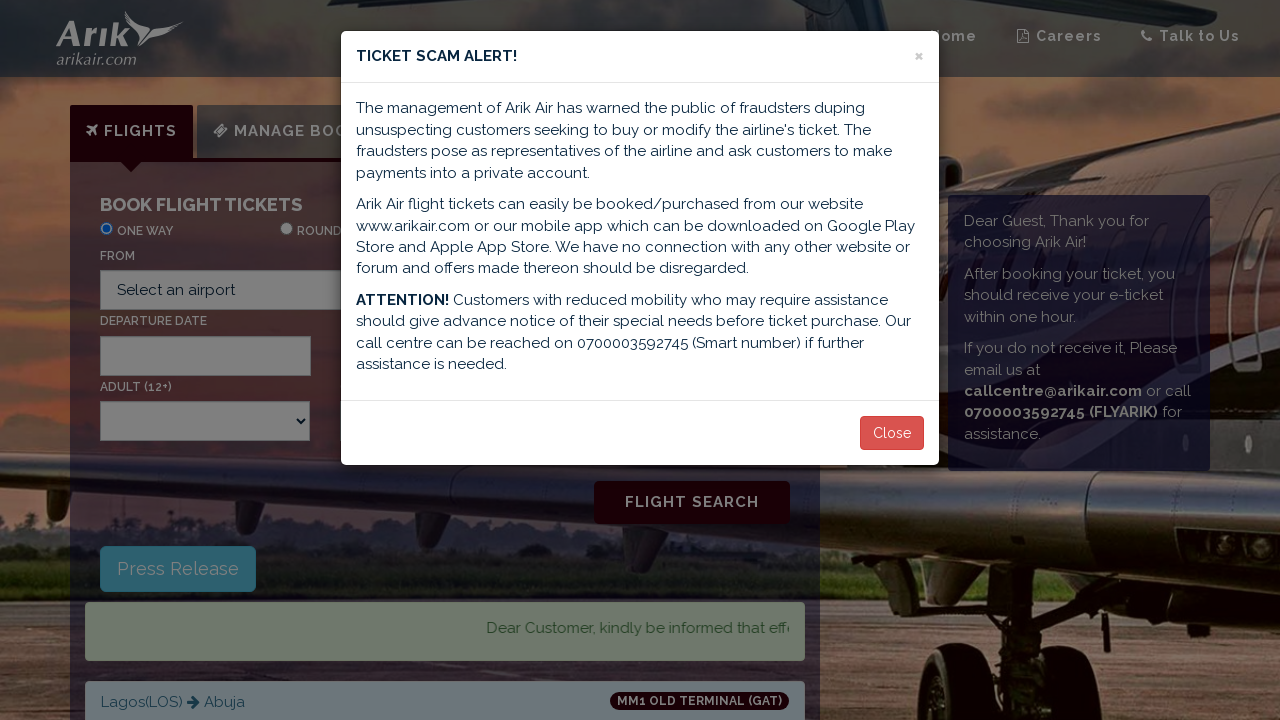

Navigated to Arik Air website homepage
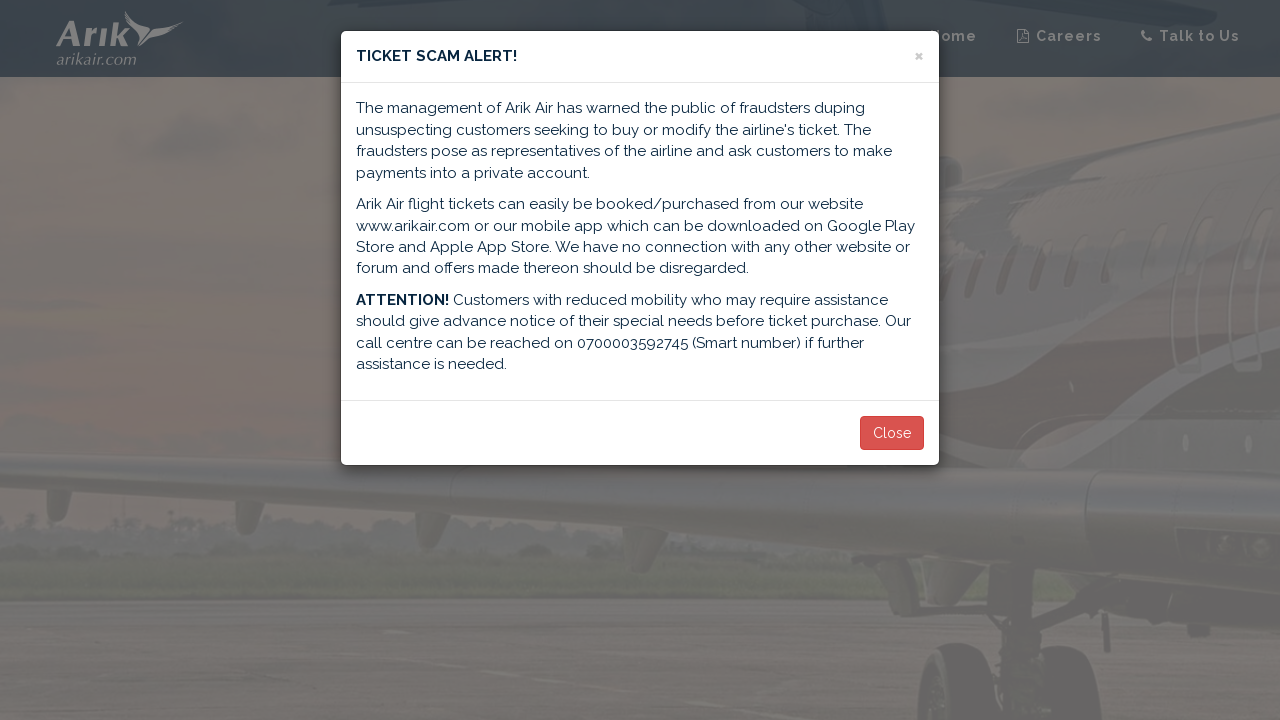

Page DOM content fully loaded
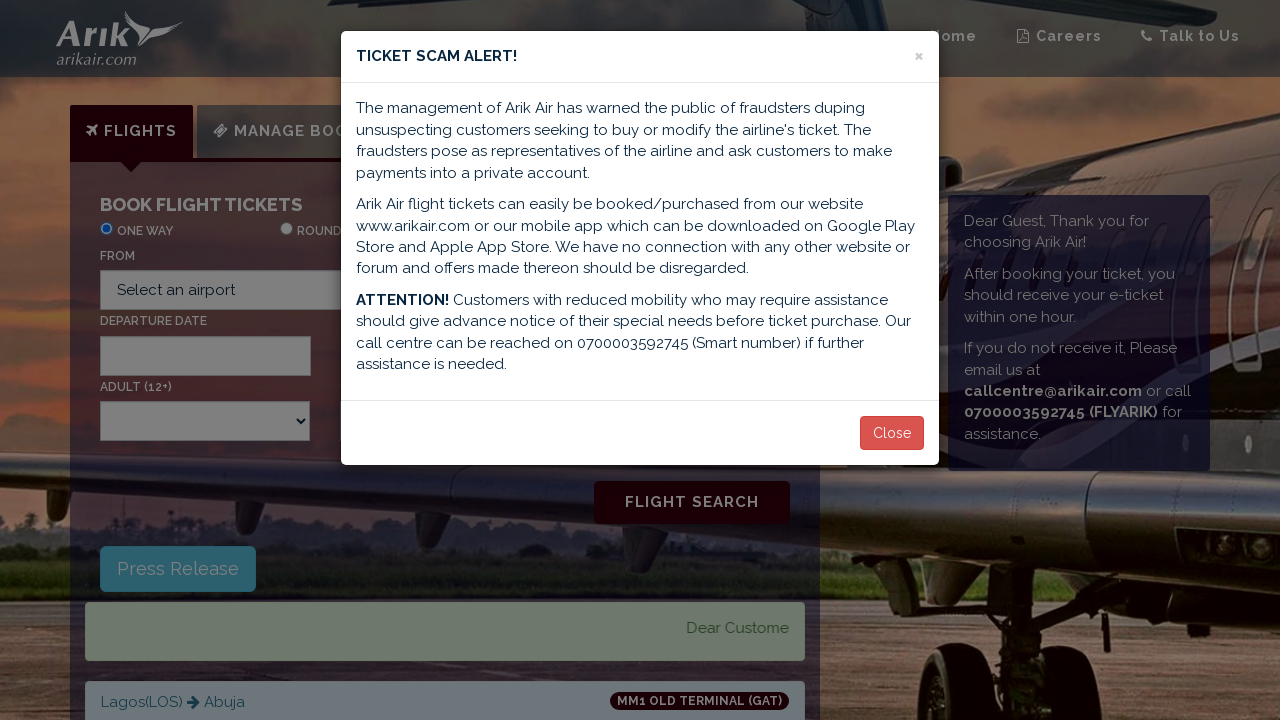

Verified current URL is the Arik Air homepage
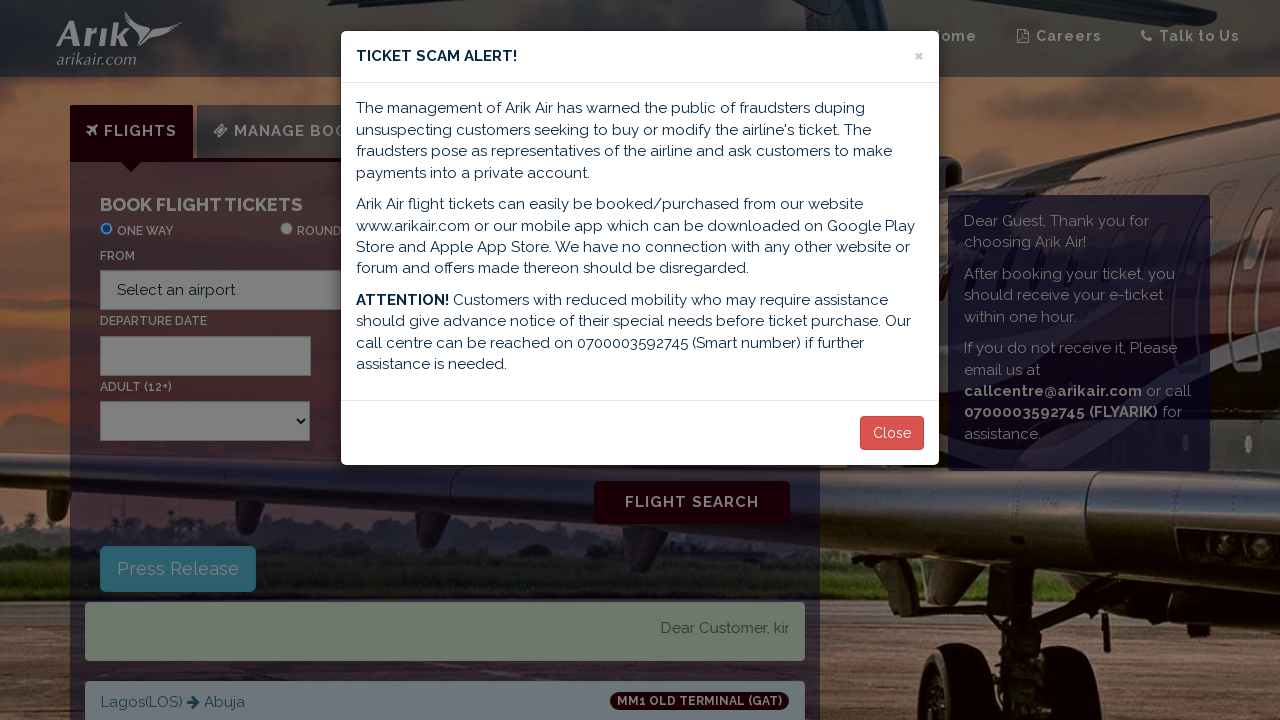

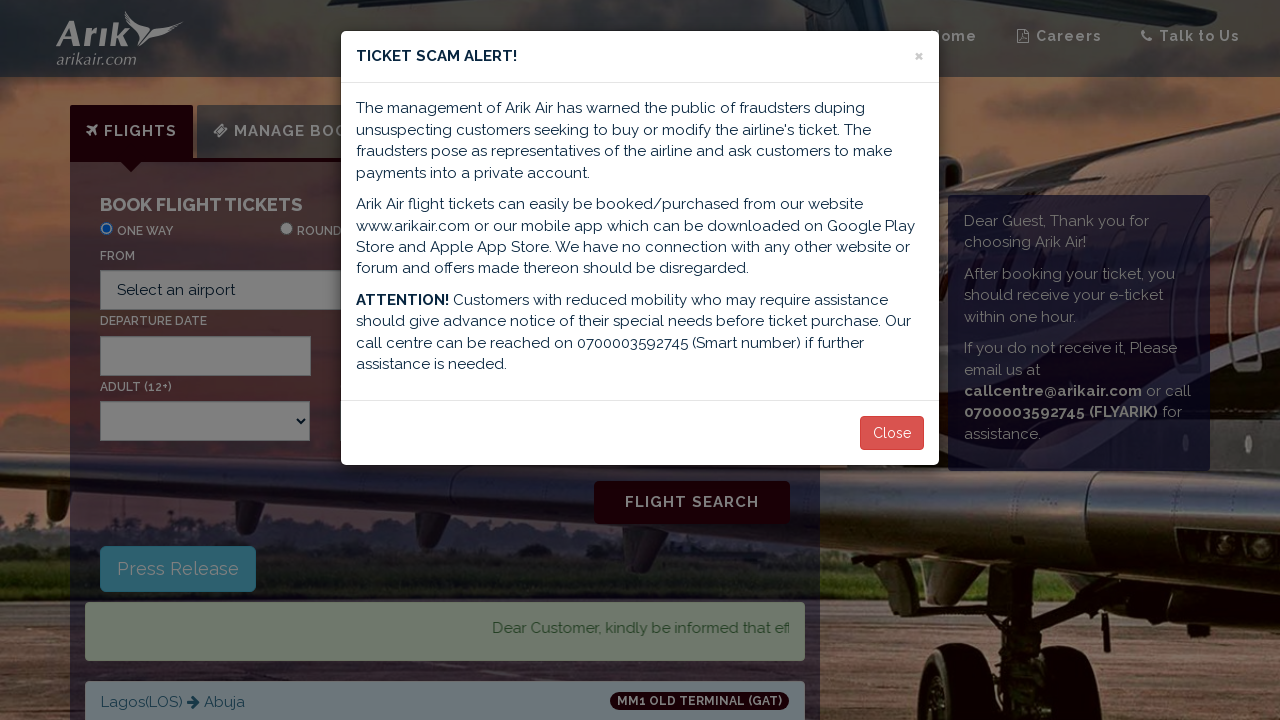